Tests navigation to Test Cases page by clicking the Test Cases button and verifying the page title changes

Starting URL: https://automationexercise.com

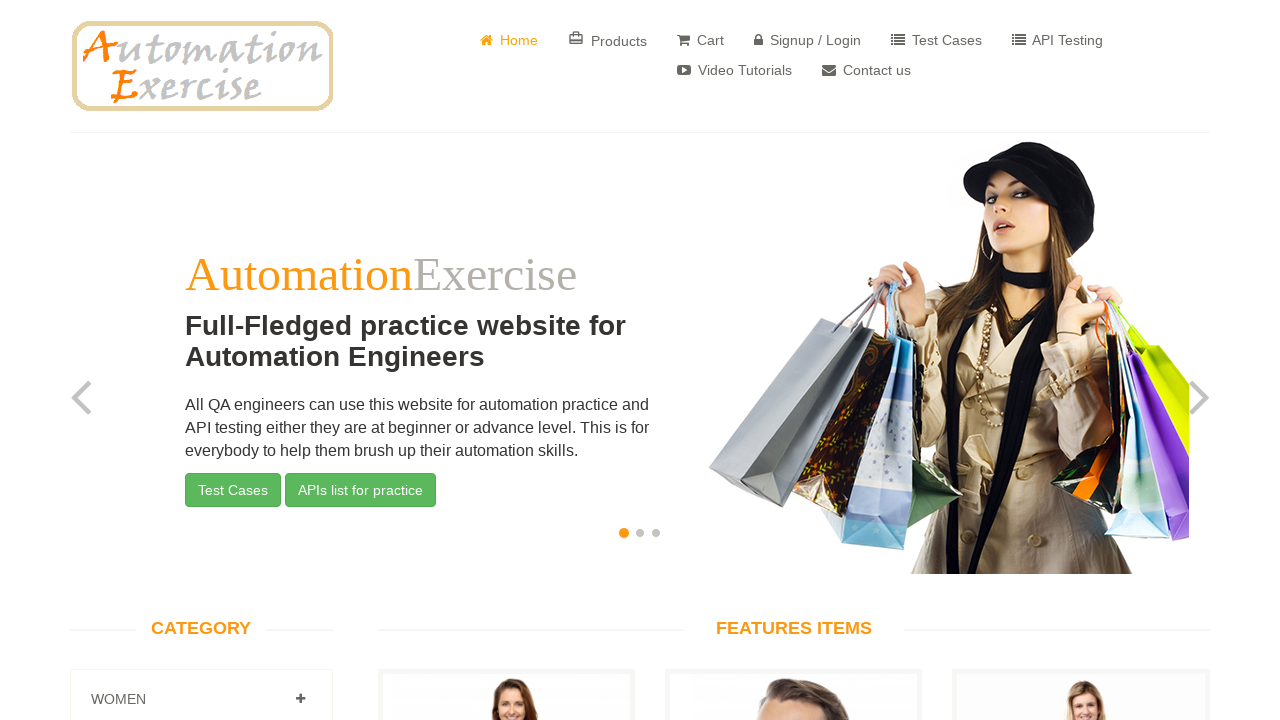

Clicked Test Cases button to navigate to Test Cases page at (936, 40) on a:has-text('Test Cases')
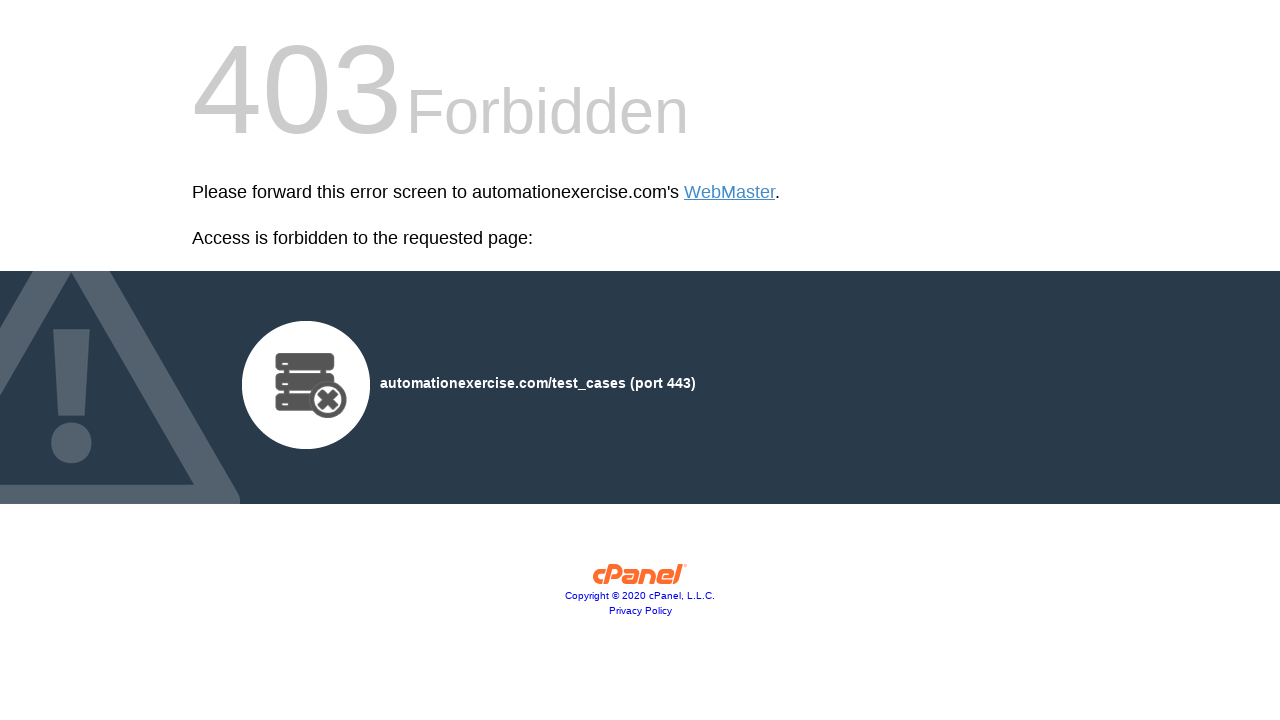

Navigation to Test Cases page completed and URL verified
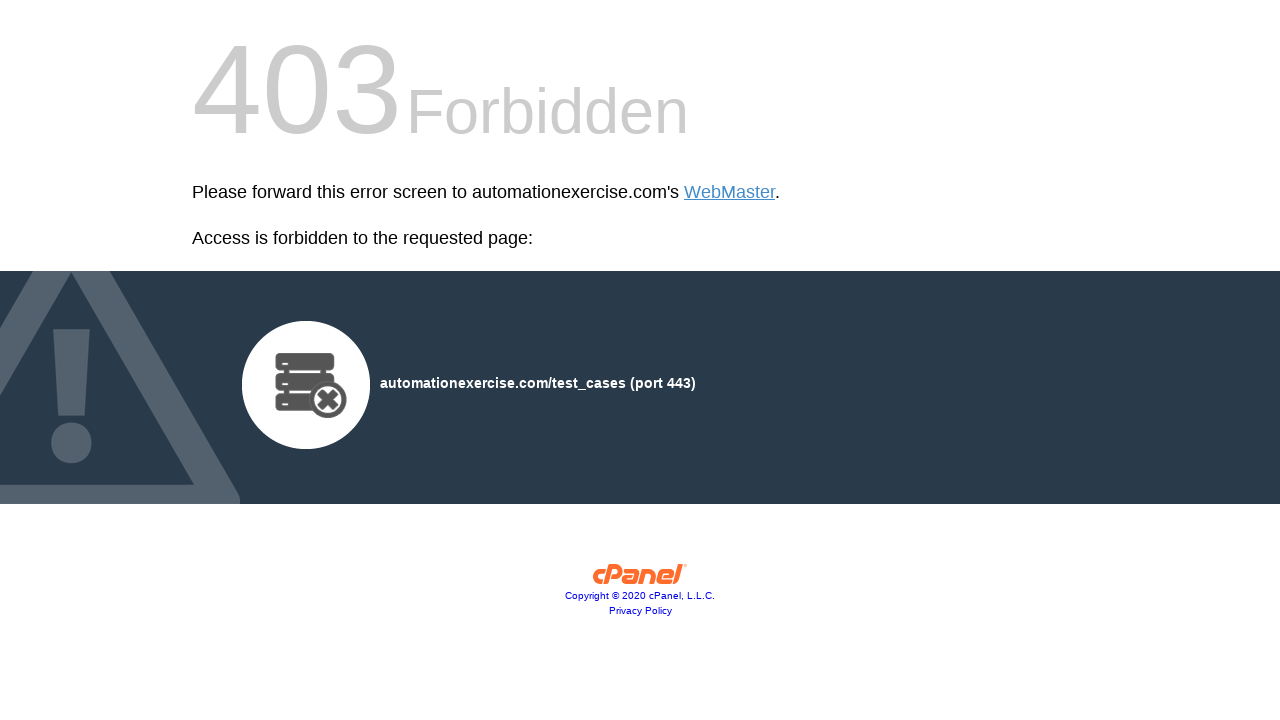

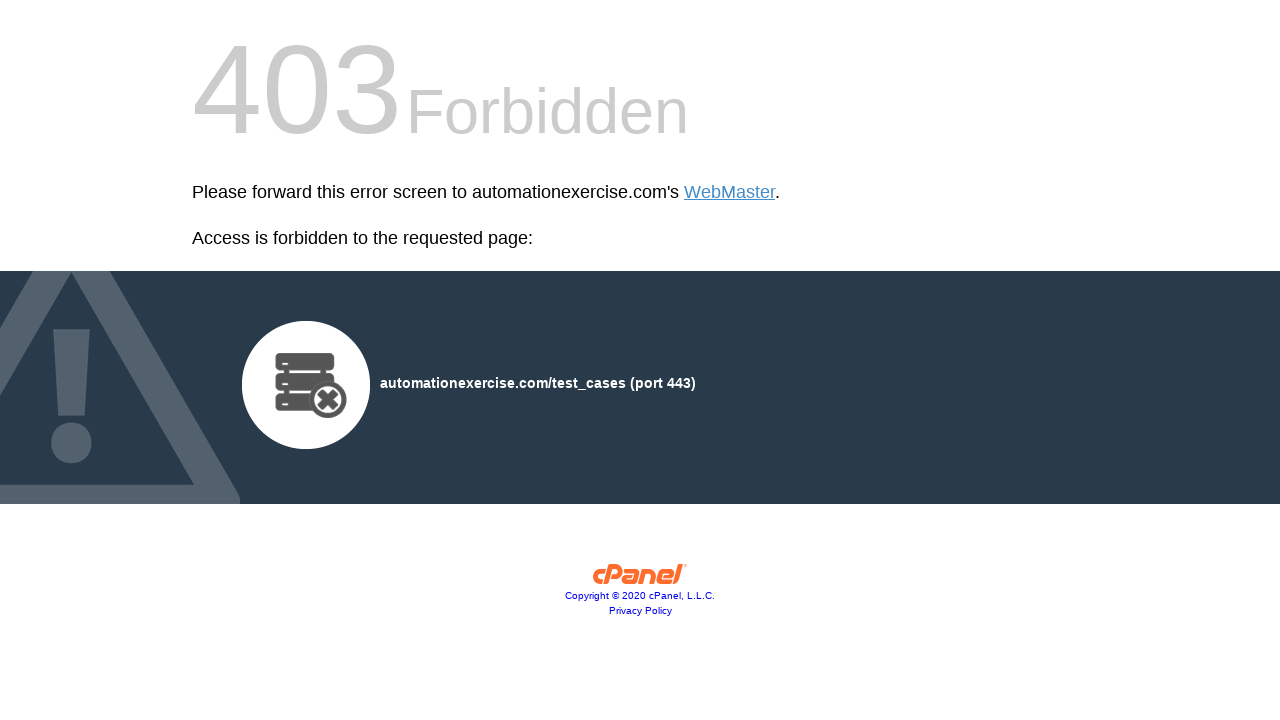